Tests alert handling functionality by clicking on alert with textbox tab, triggering an alert dialog, entering text into it and accepting it

Starting URL: http://demo.automationtesting.in/Alerts.html

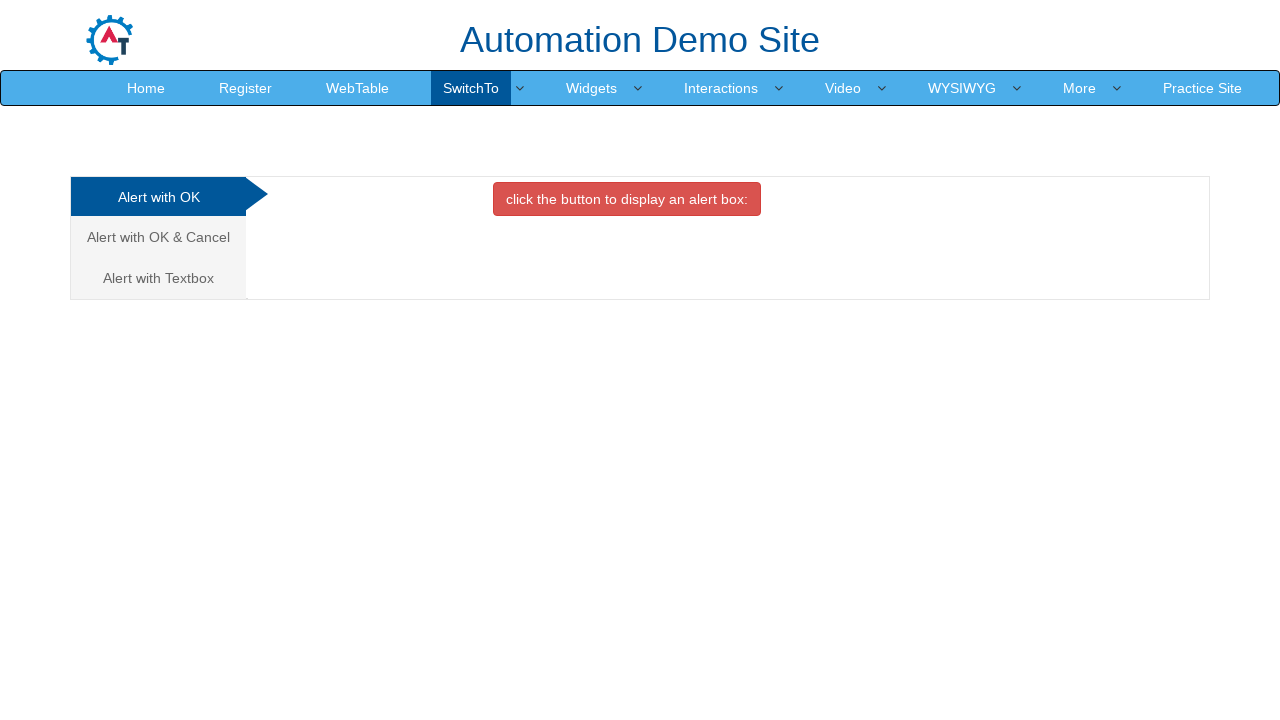

Clicked on 'Alert with Textbox' tab at (158, 278) on xpath=//a[contains(.,'Alert with Textbox')]
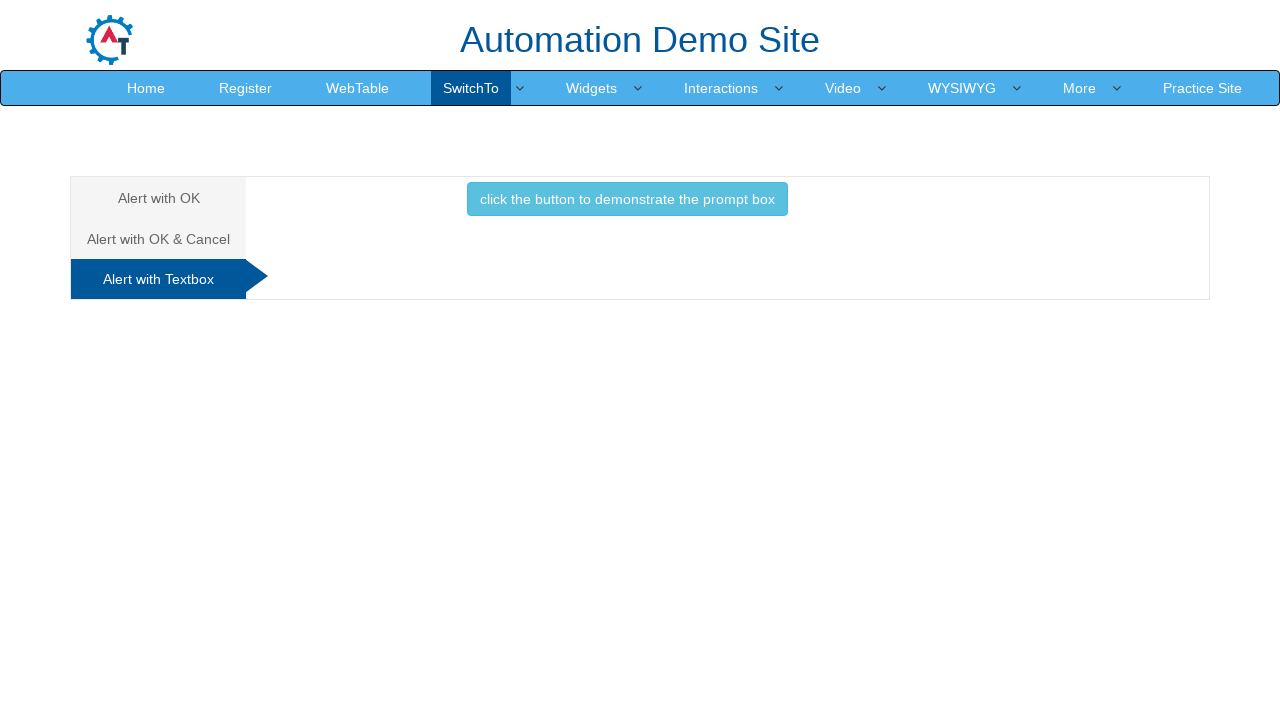

Alert trigger button is present and ready
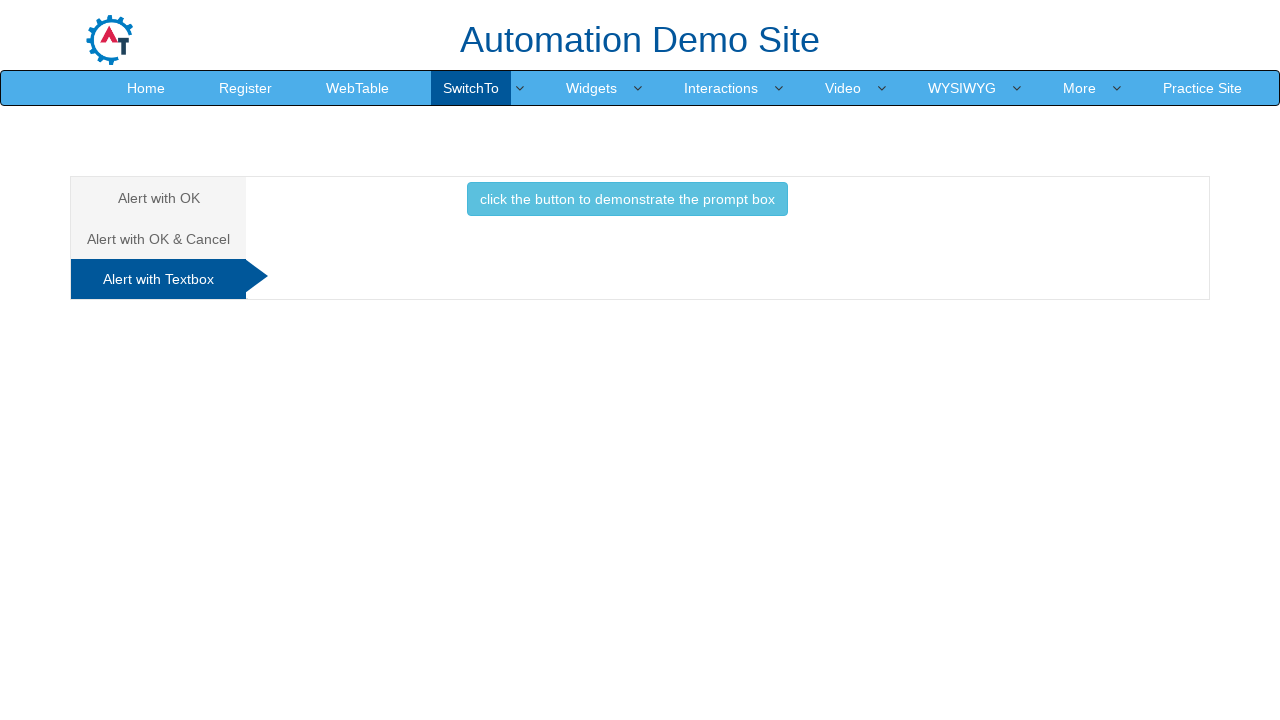

Clicked button to trigger alert dialog at (627, 199) on xpath=//button[@class='btn btn-info']
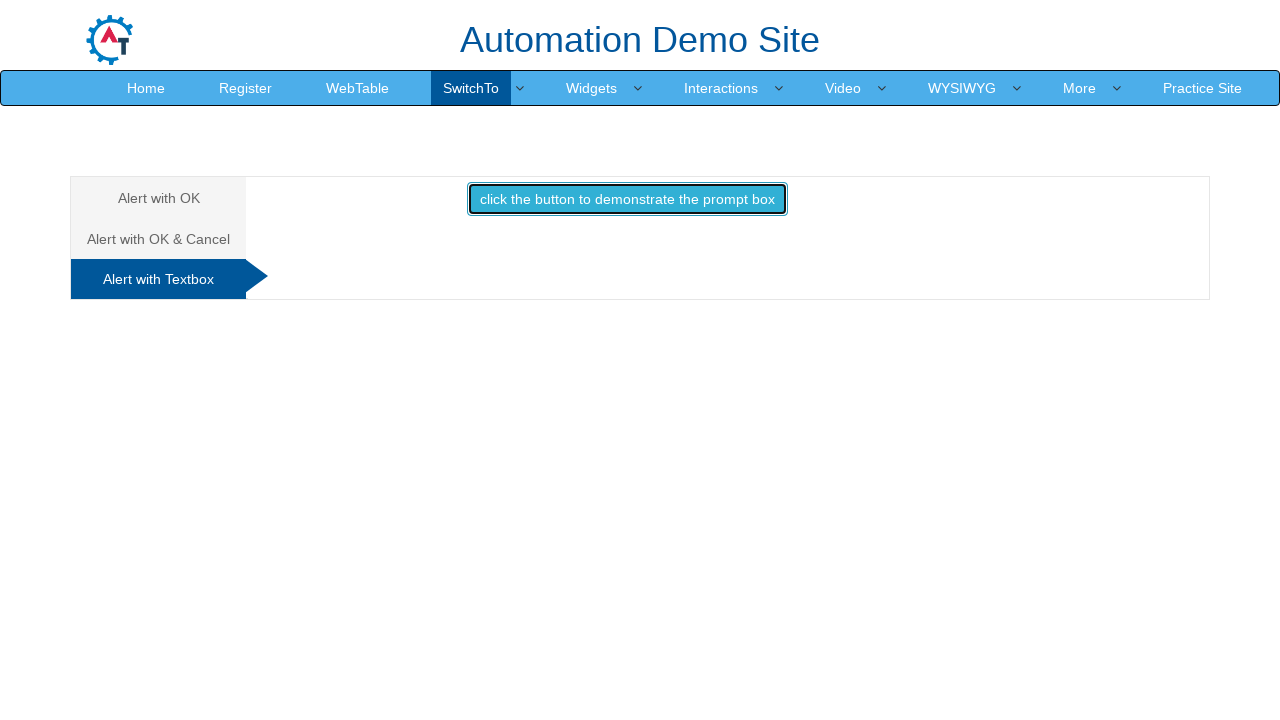

Set up dialog handler to accept alert with text 'Hemant'
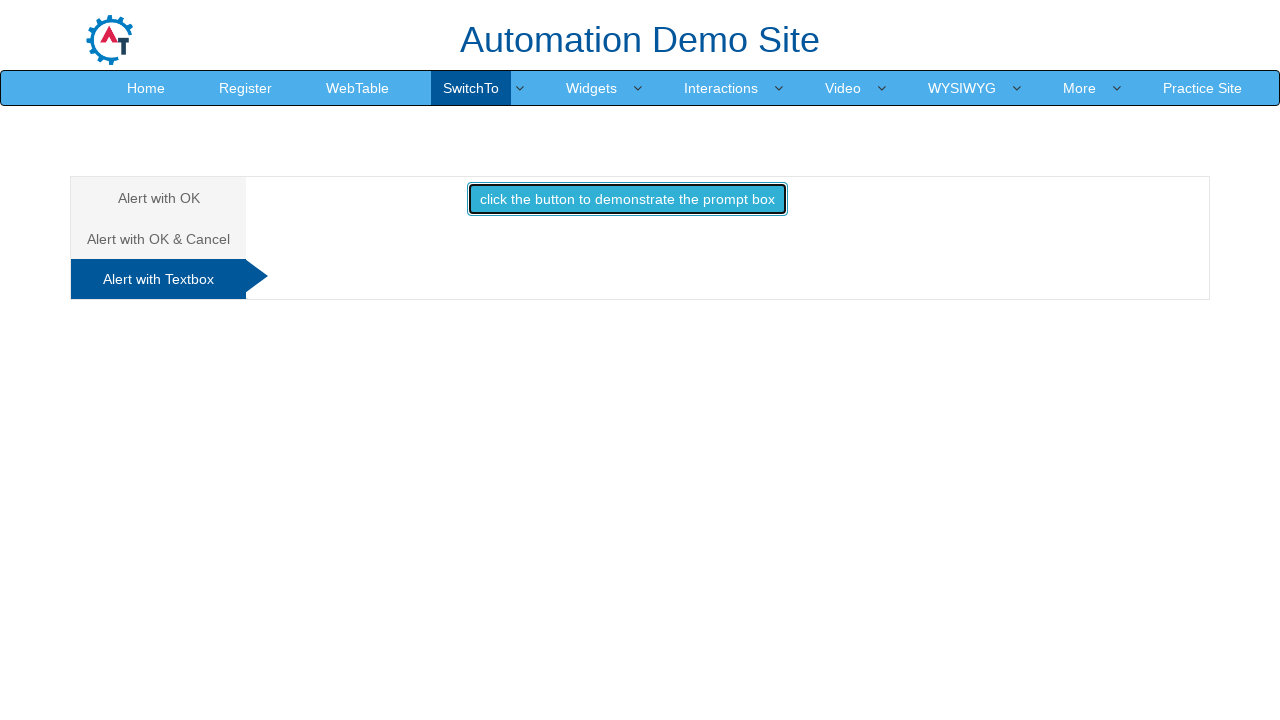

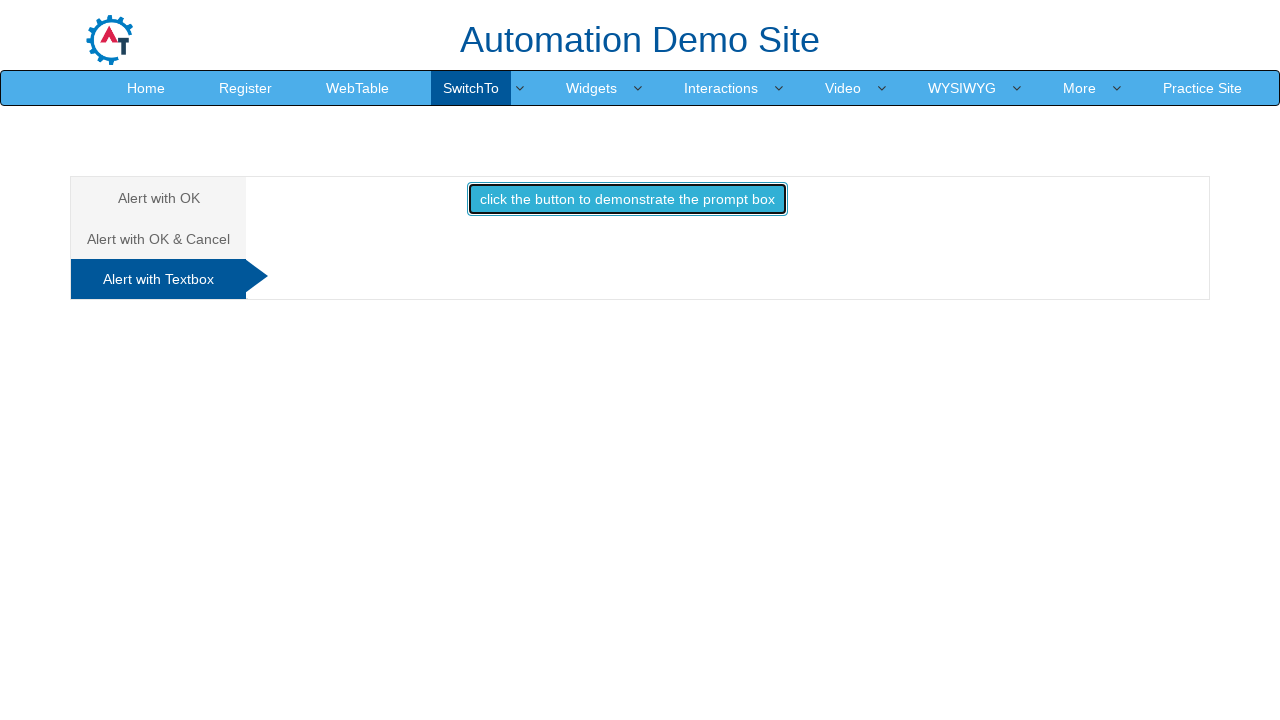